Navigates to Etsy homepage, retrieves the page title, then tests browser back/forward navigation

Starting URL: https://etsy.com

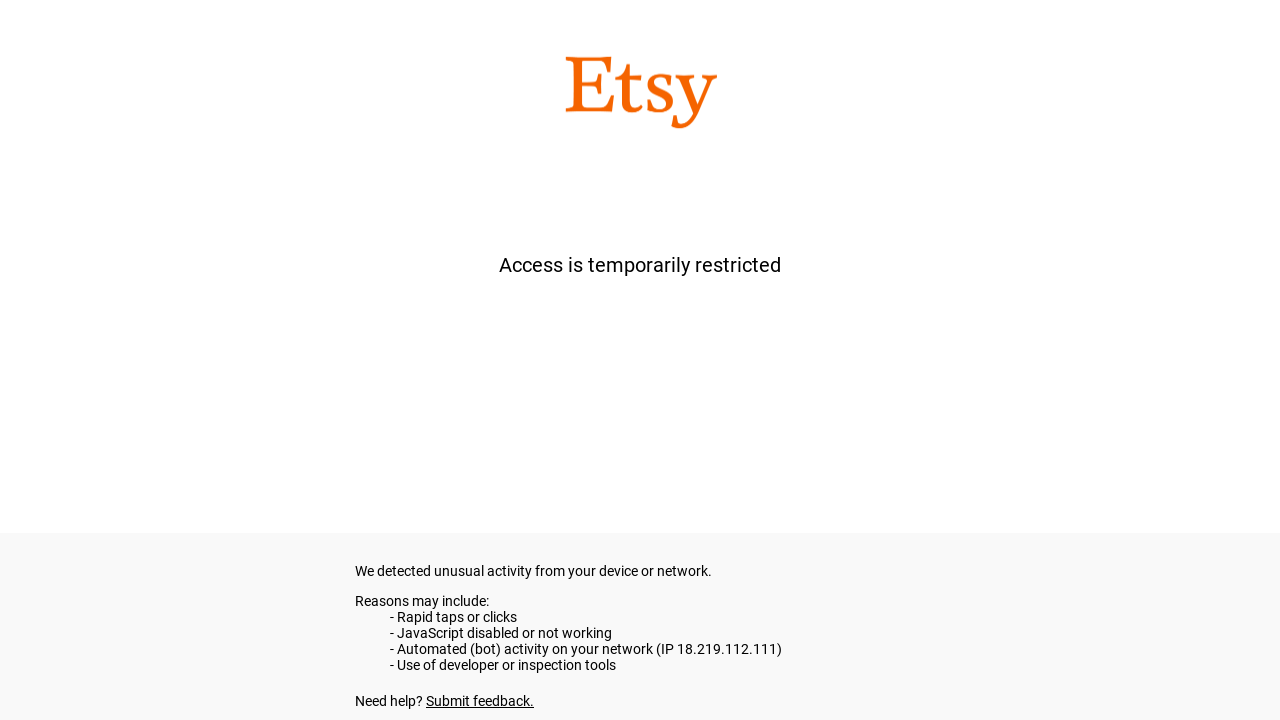

Retrieved Etsy homepage title
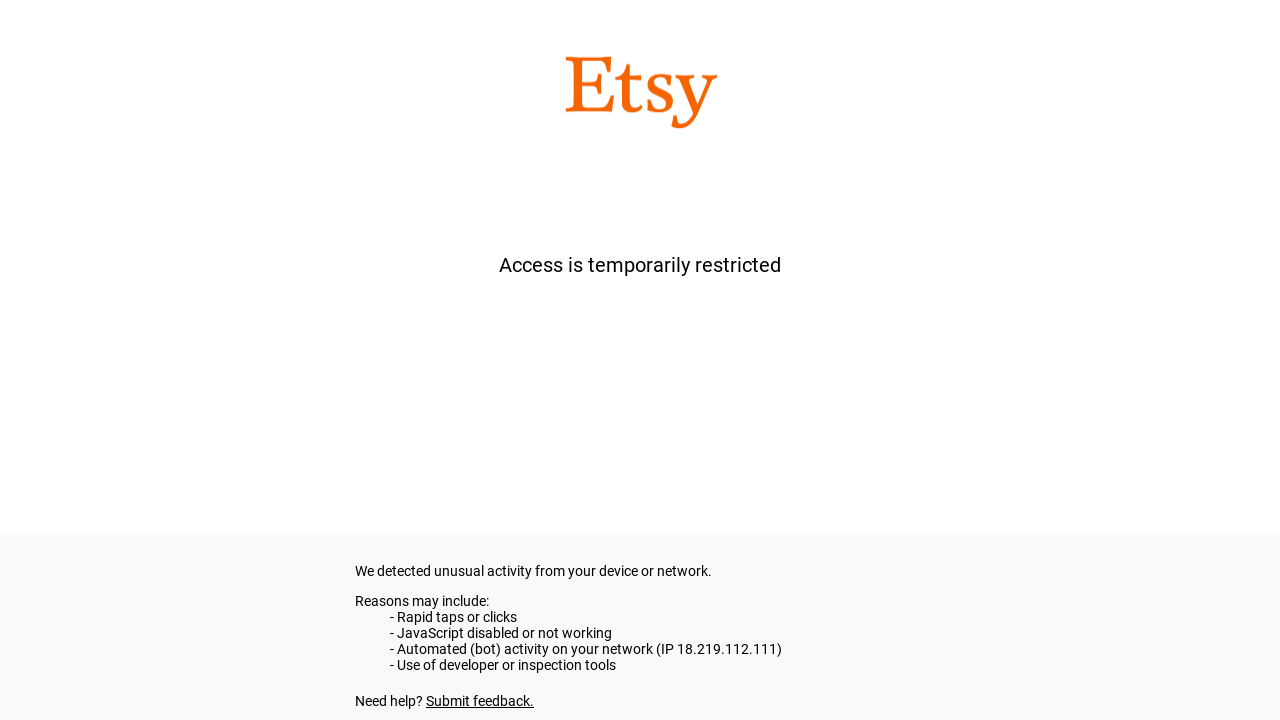

Navigated back in browser history
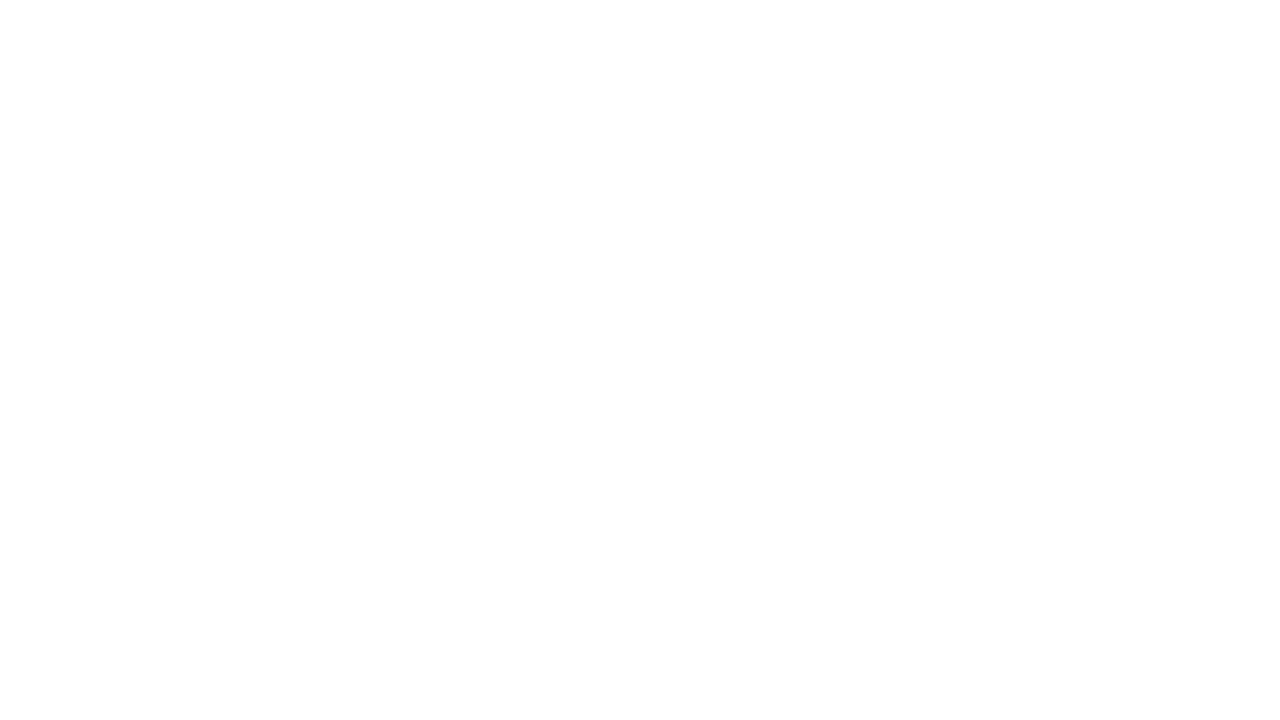

Verified title contains 'etsy' - assertion passed
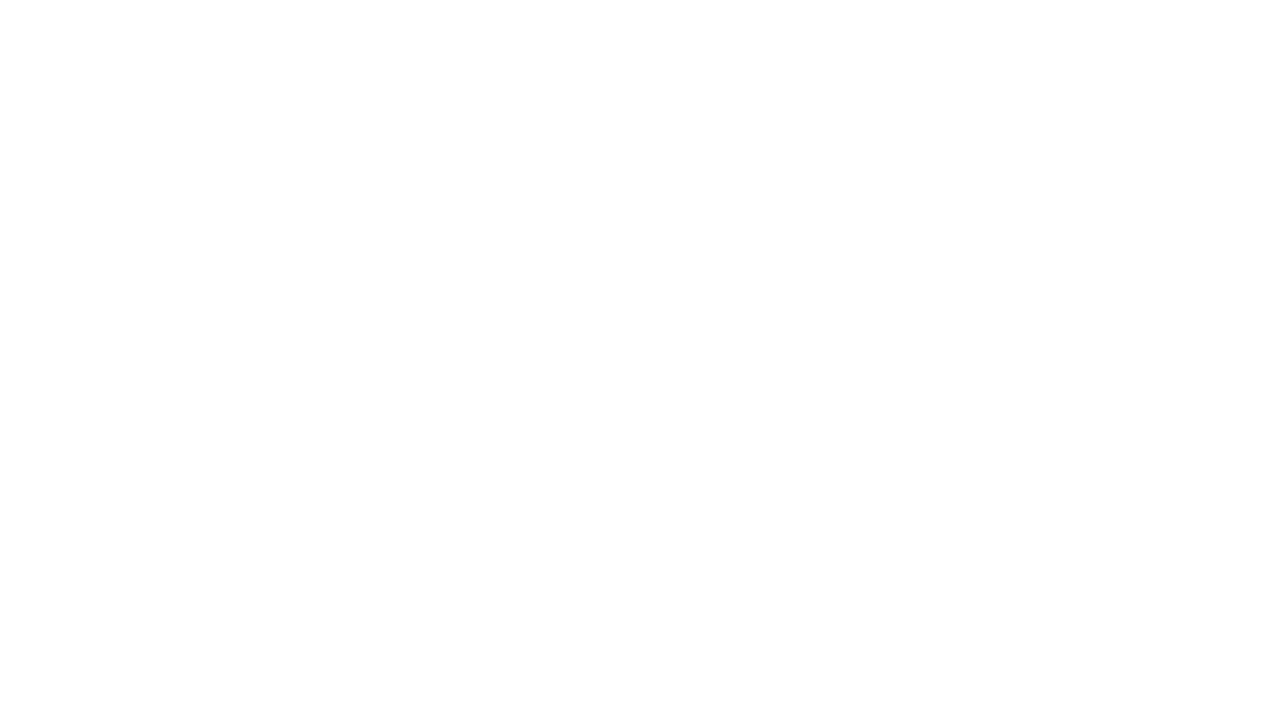

Navigated forward in browser history
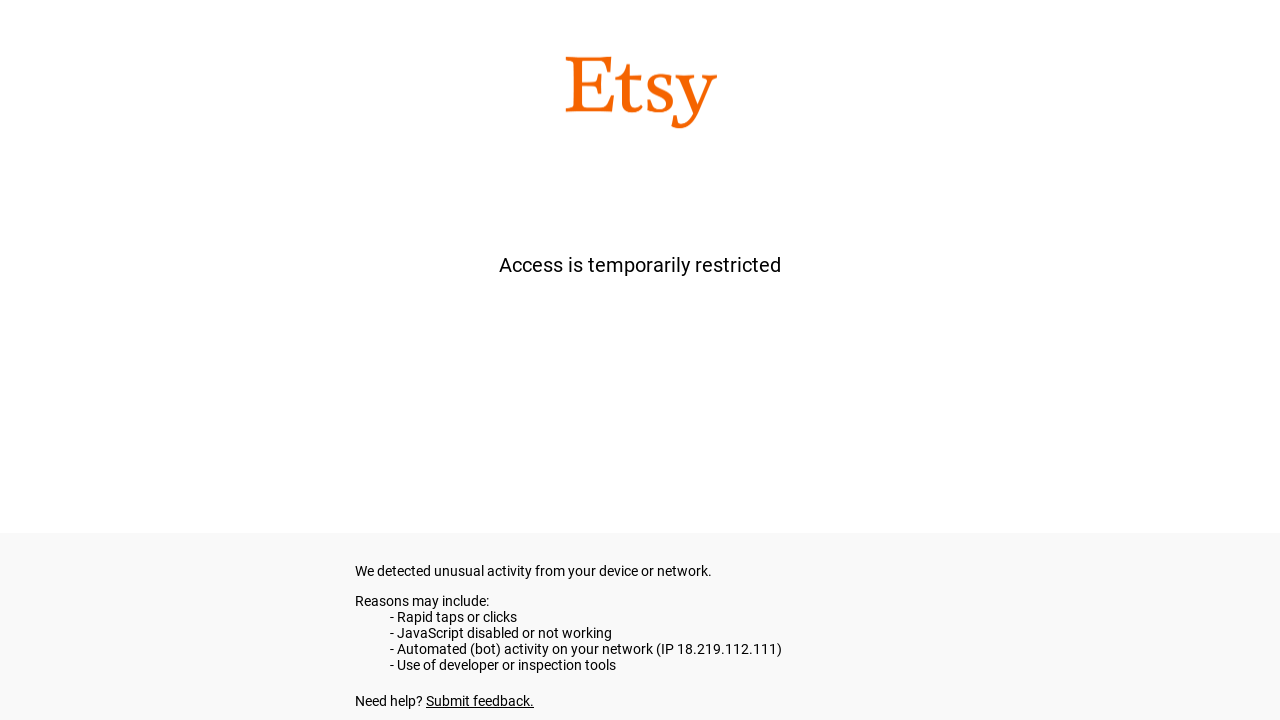

Retrieved page title after forward navigation
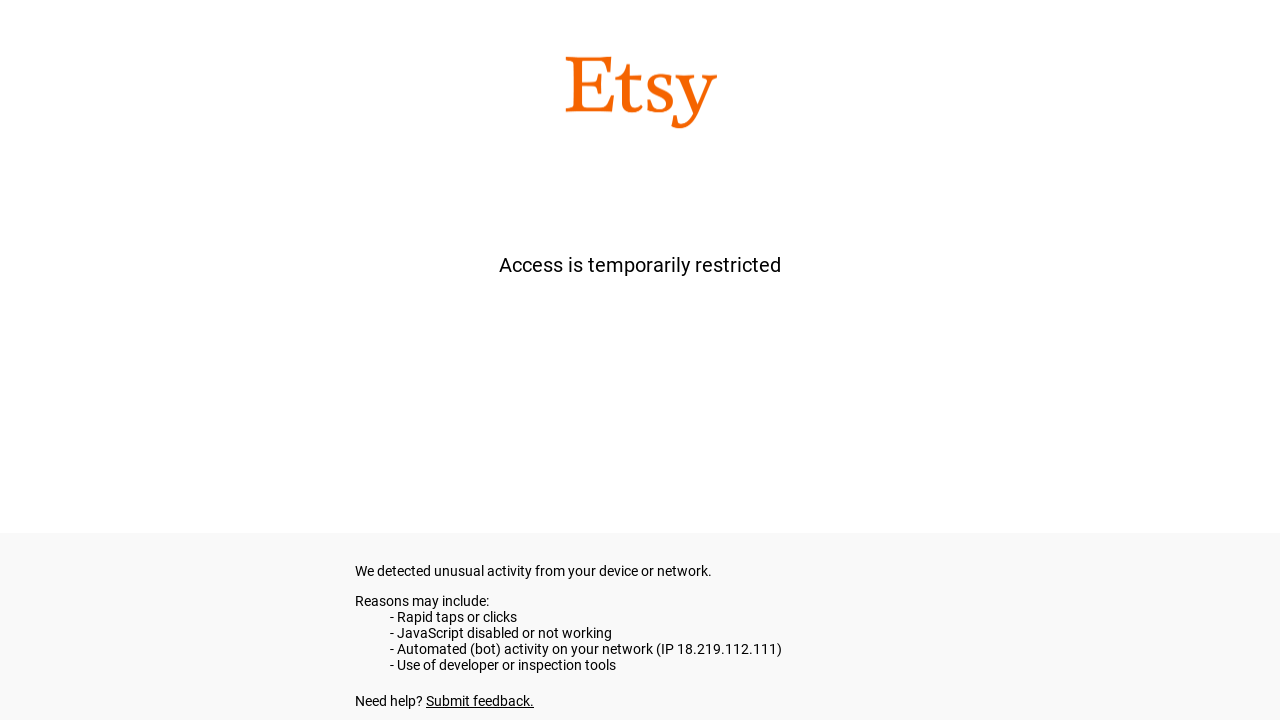

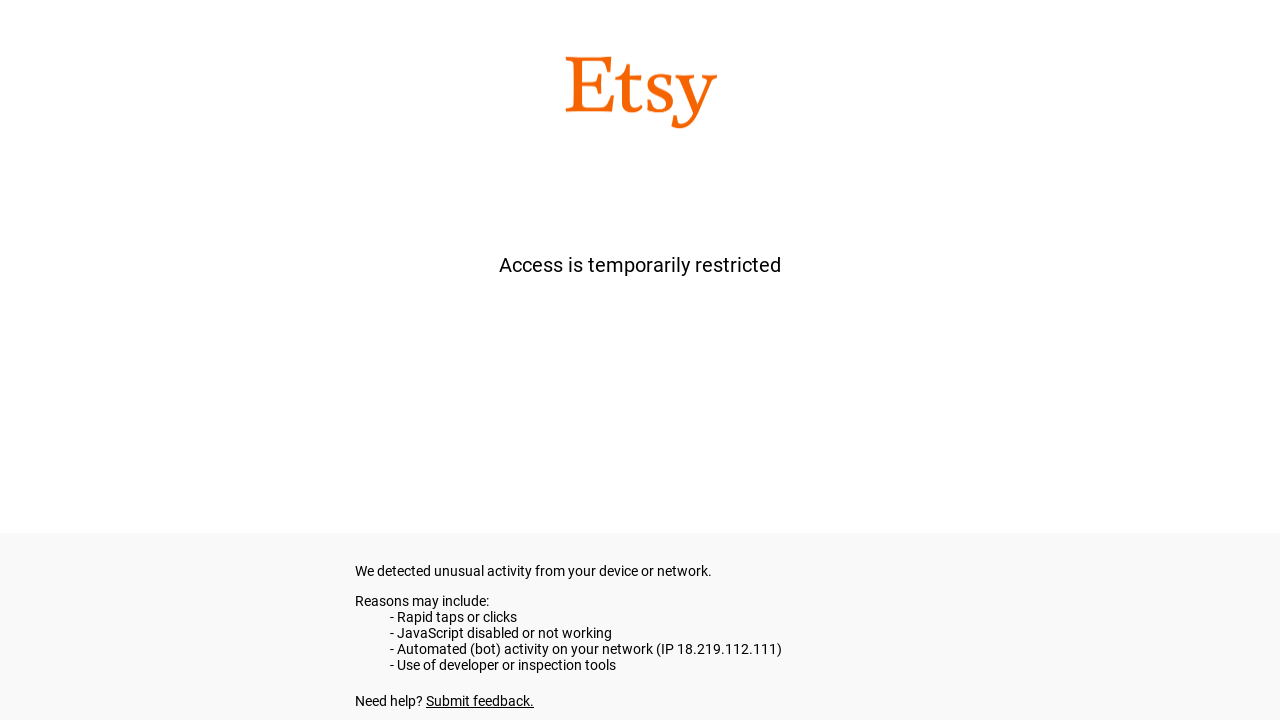